Navigates to DuckDuckGo search results page for a wetland OSM Wiki query and verifies the page loads

Starting URL: https://duckduckgo.com/?q=wetland+OSM+Wiki&ia=web

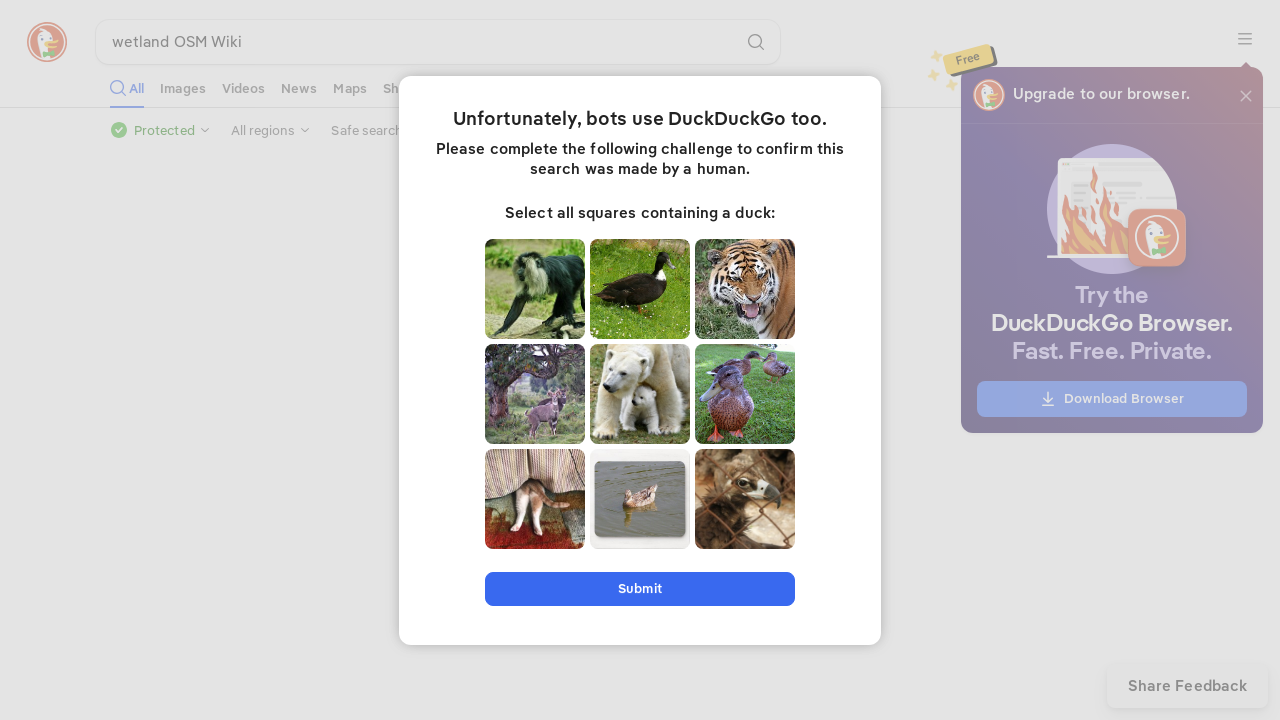

Set viewport size to 1024x400
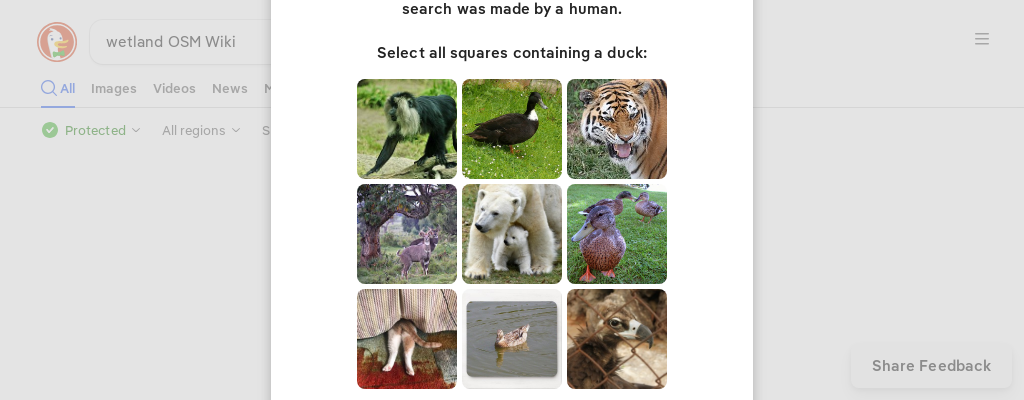

DuckDuckGo search results page loaded for 'wetland OSM Wiki' query
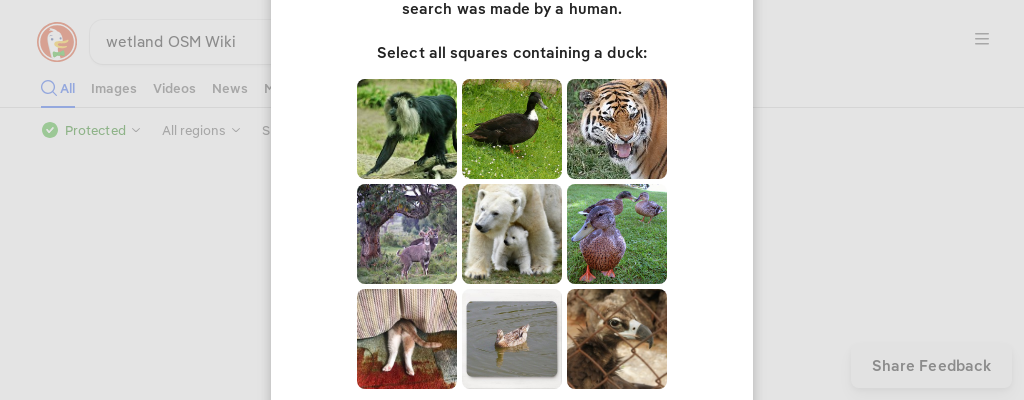

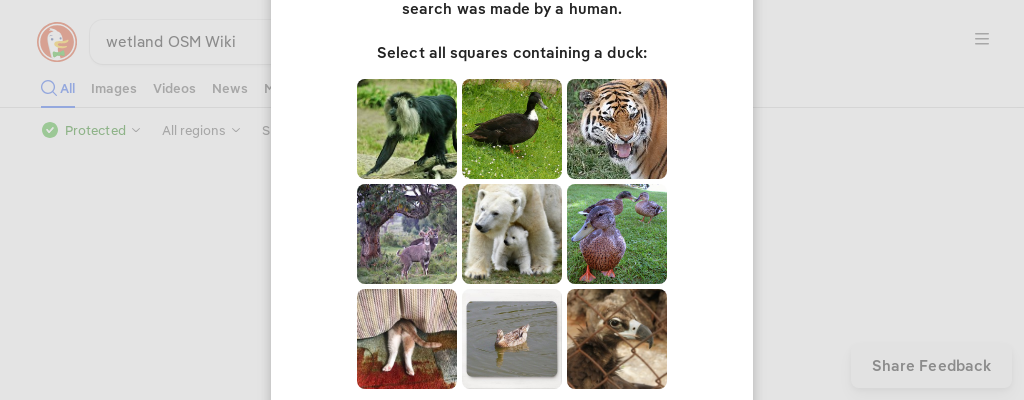